Navigates to FreeCRM homepage and clicks the Sign Up link to access the registration page

Starting URL: https://www.freecrm.com/

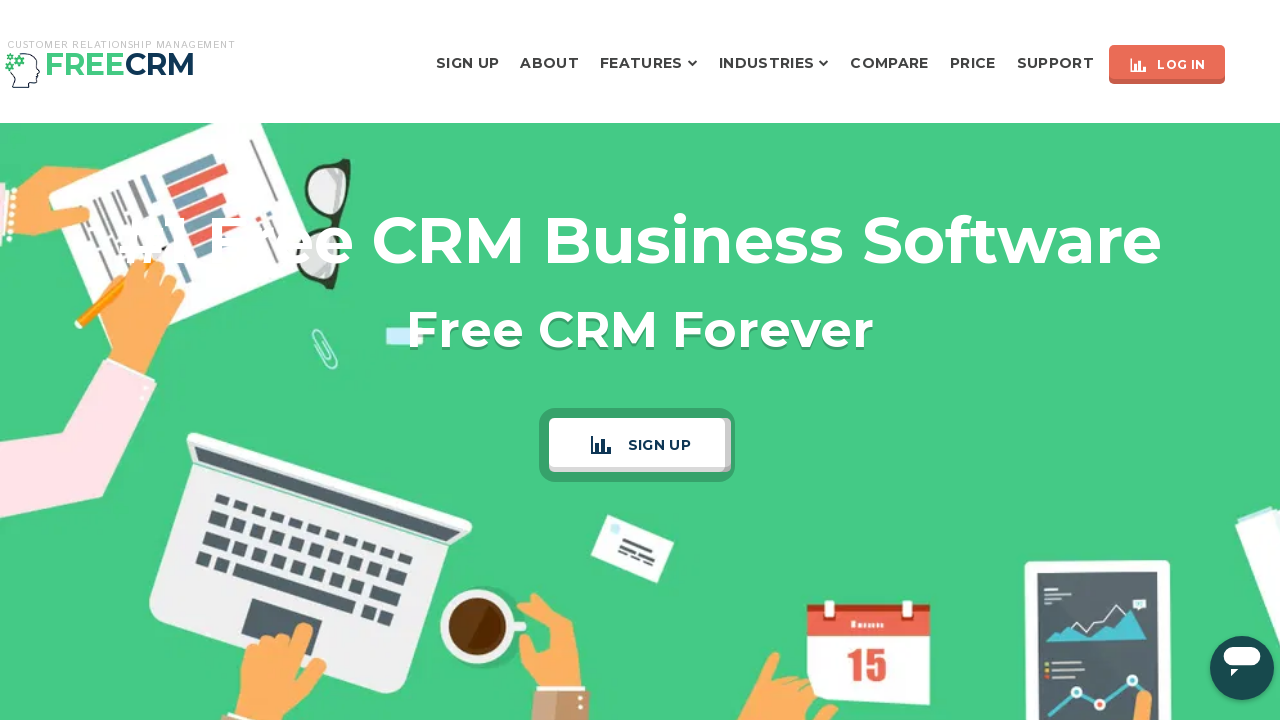

Navigated to FreeCRM homepage
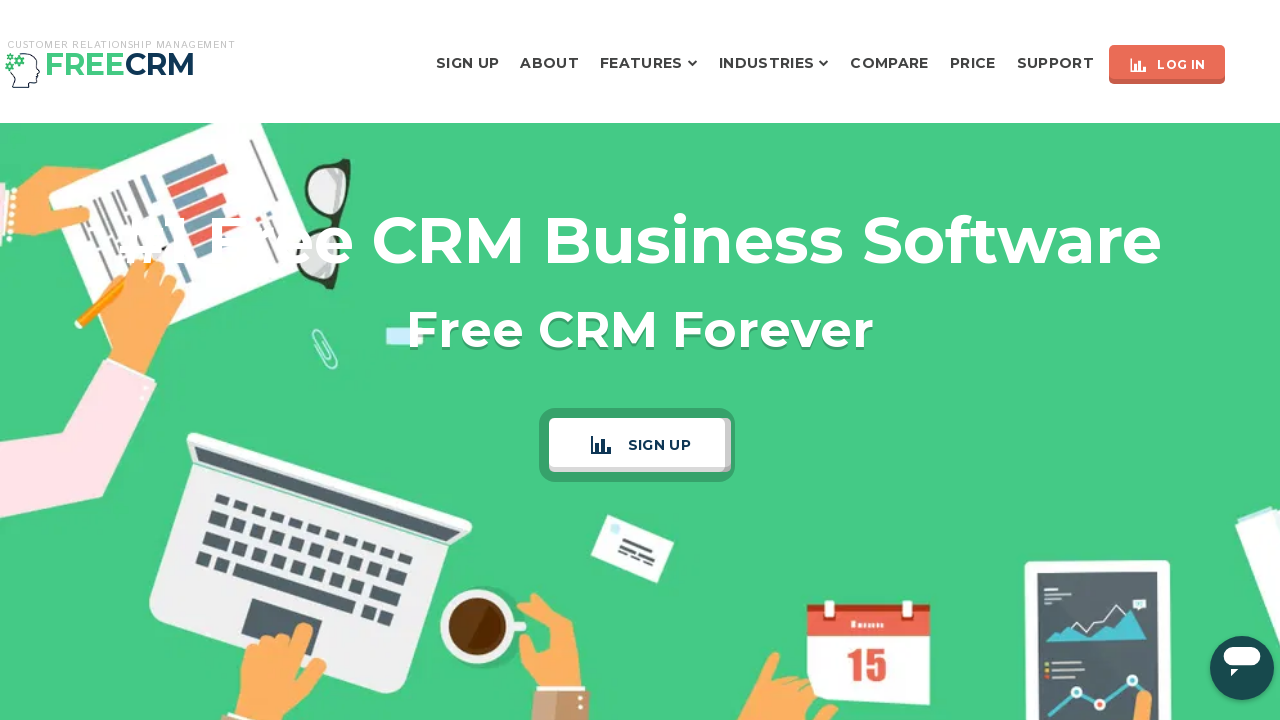

Clicked Sign Up link to access registration page at (468, 63) on a:has-text('Sign Up')
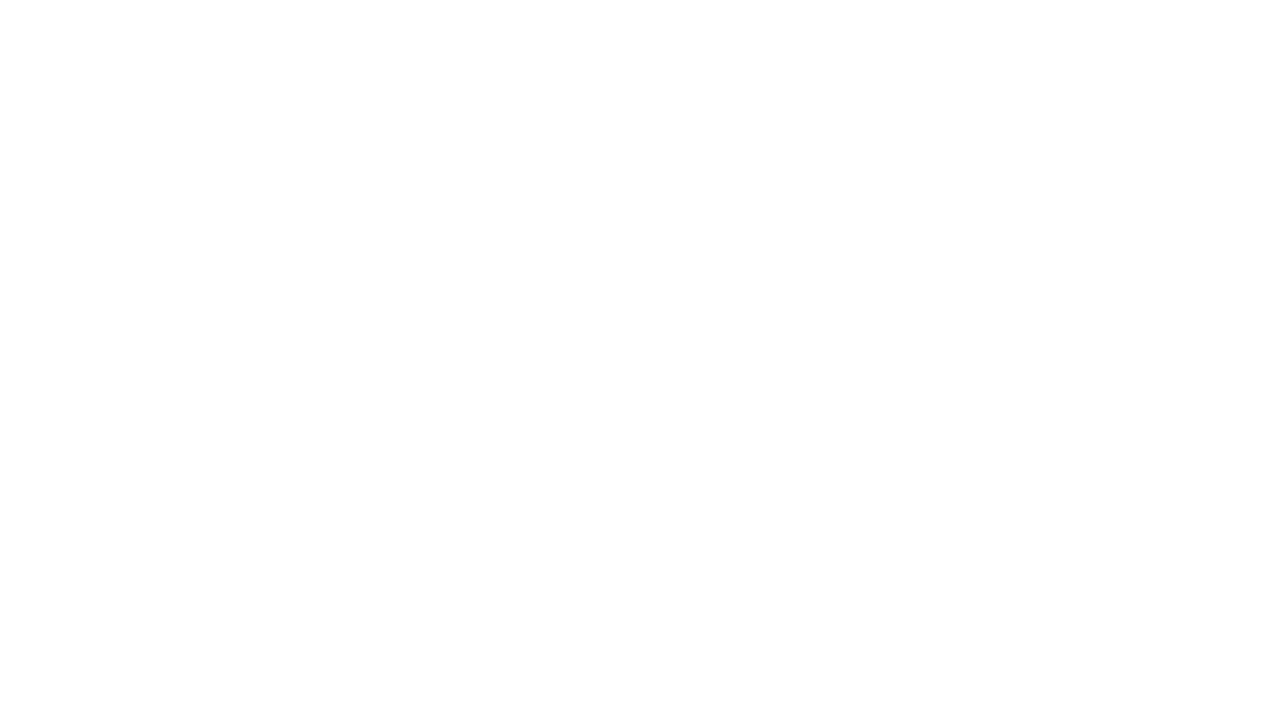

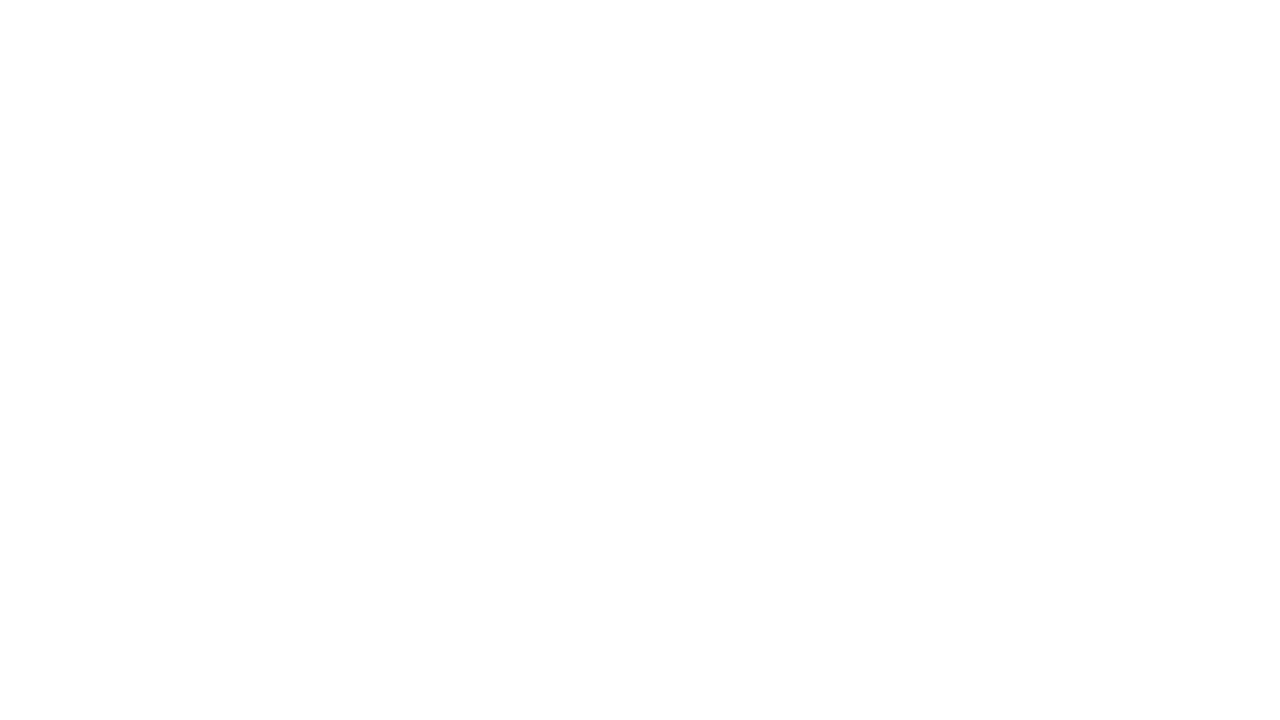